Tests navigating through filter options and returning to display all items

Starting URL: https://demo.playwright.dev/todomvc

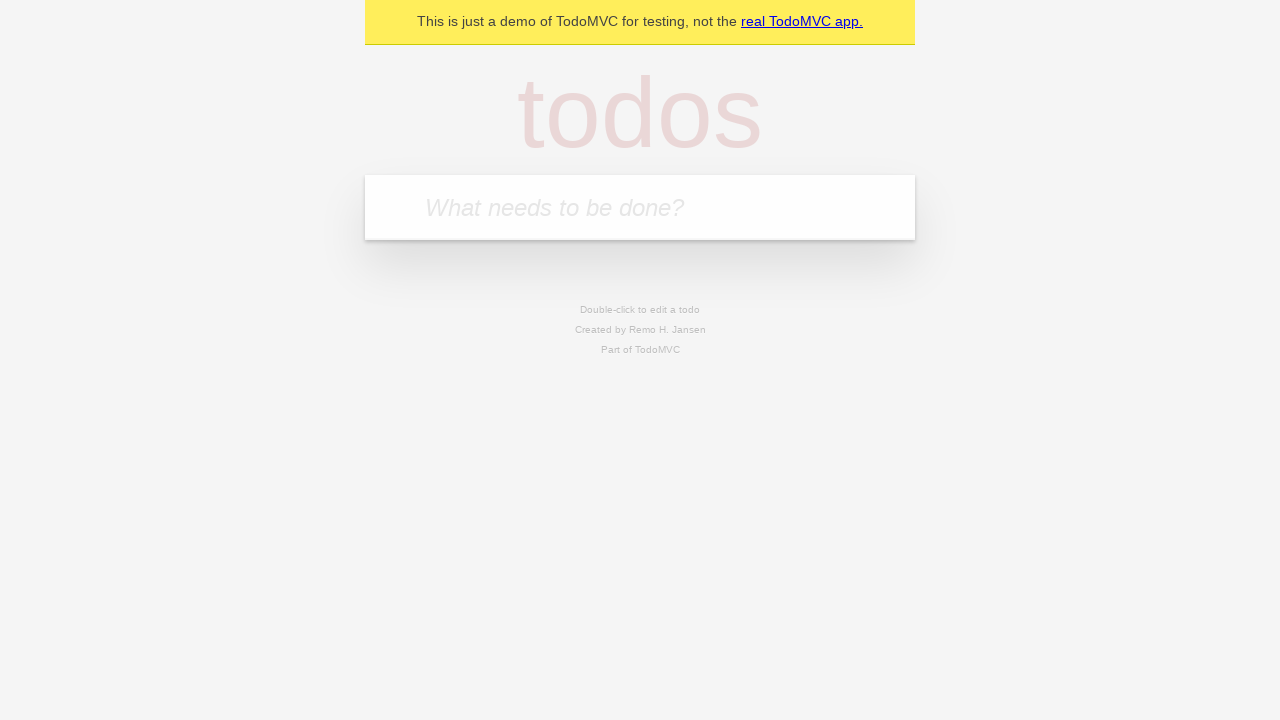

Filled todo input with 'buy some cheese' on internal:attr=[placeholder="What needs to be done?"i]
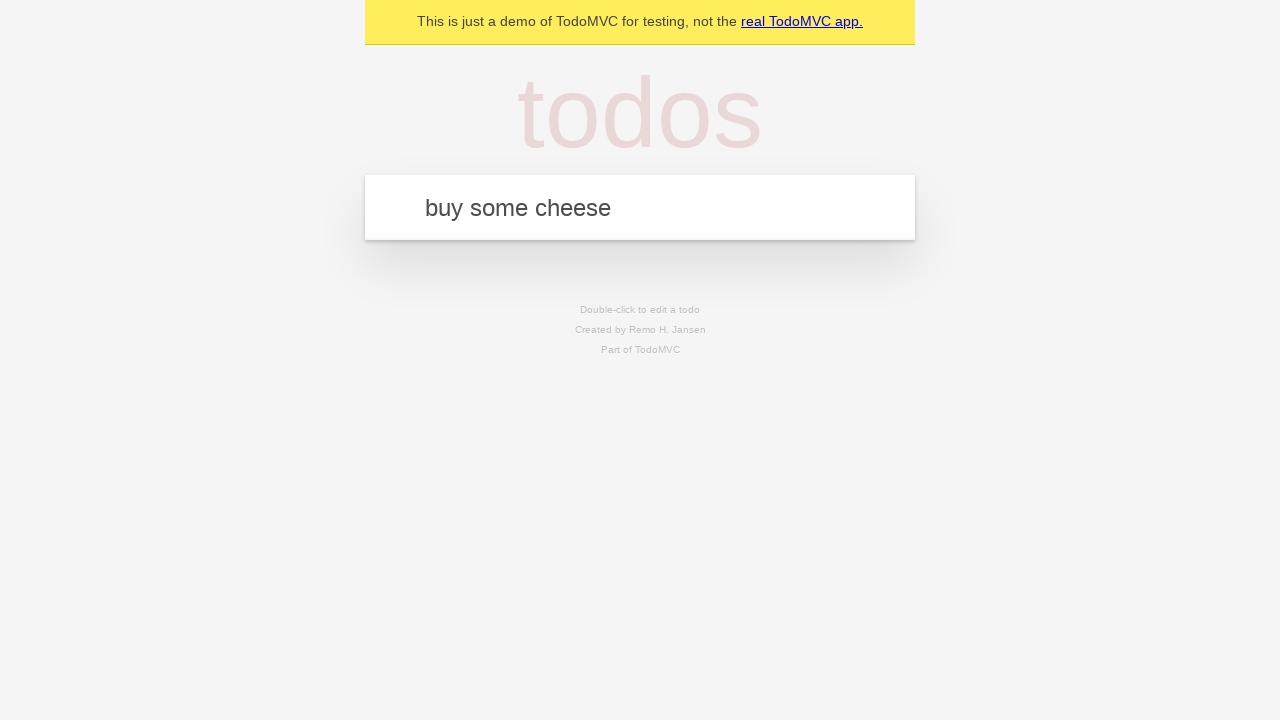

Pressed Enter to create first todo on internal:attr=[placeholder="What needs to be done?"i]
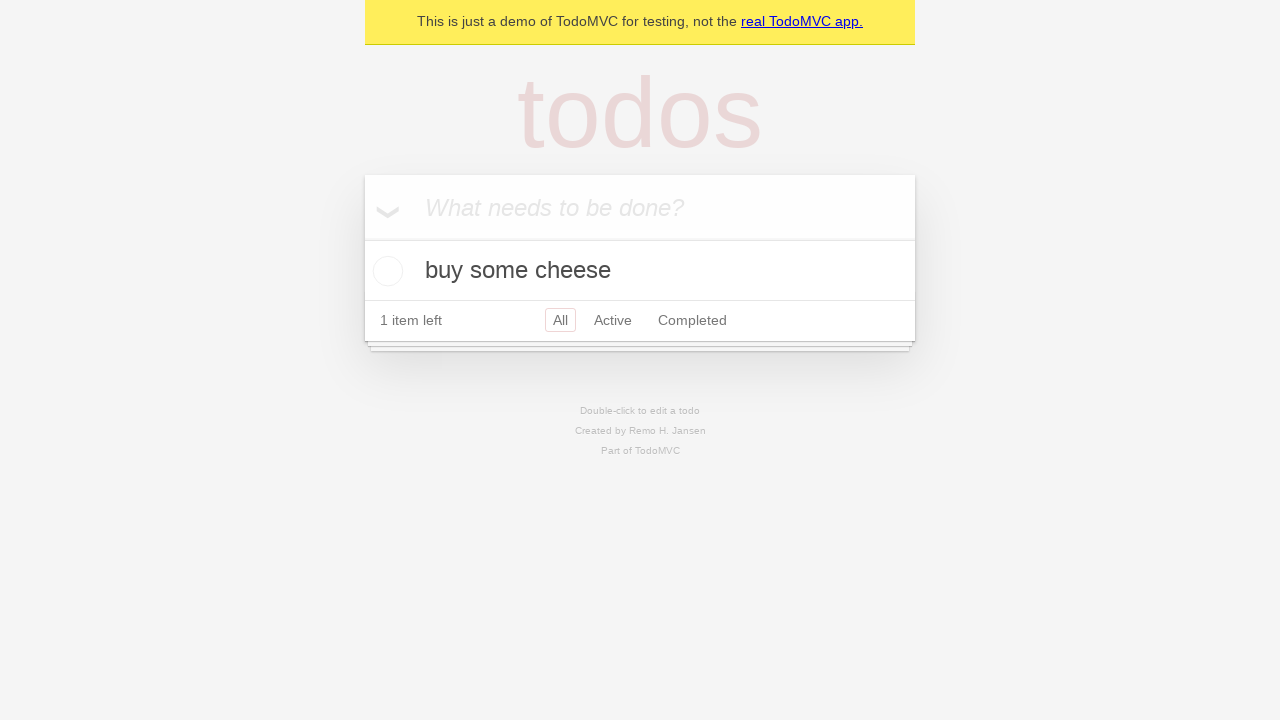

Filled todo input with 'feed the cat' on internal:attr=[placeholder="What needs to be done?"i]
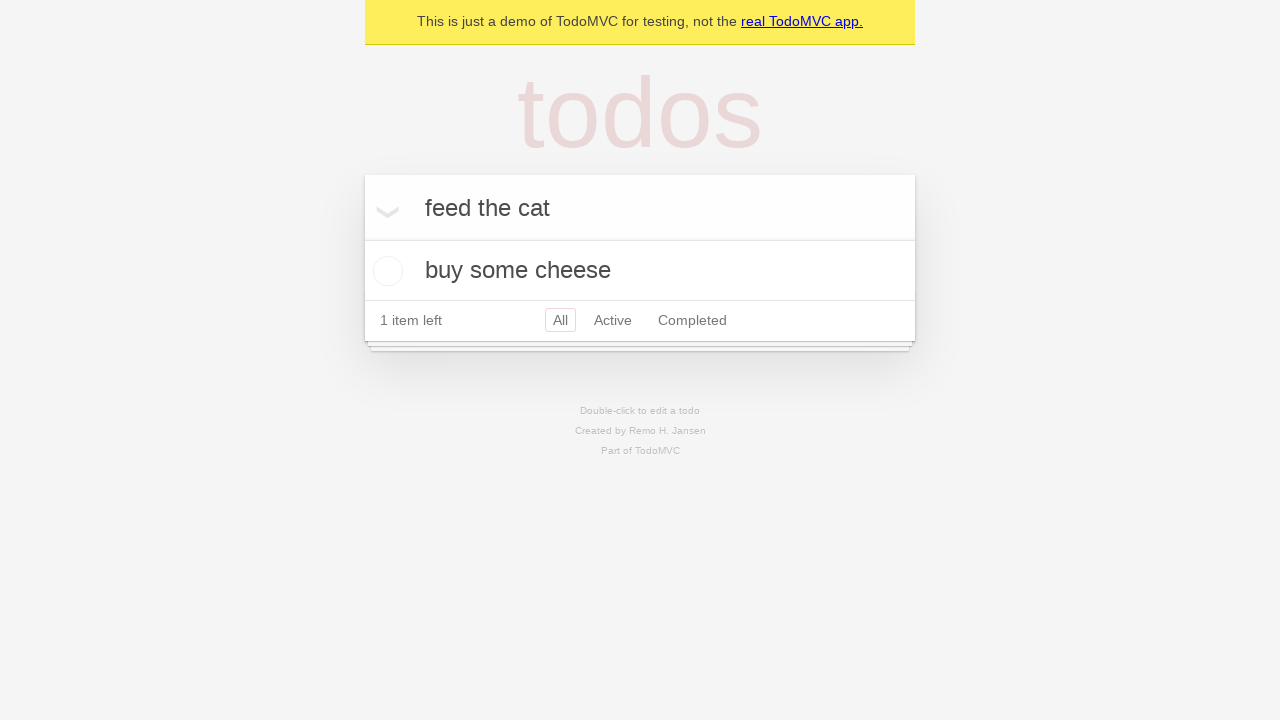

Pressed Enter to create second todo on internal:attr=[placeholder="What needs to be done?"i]
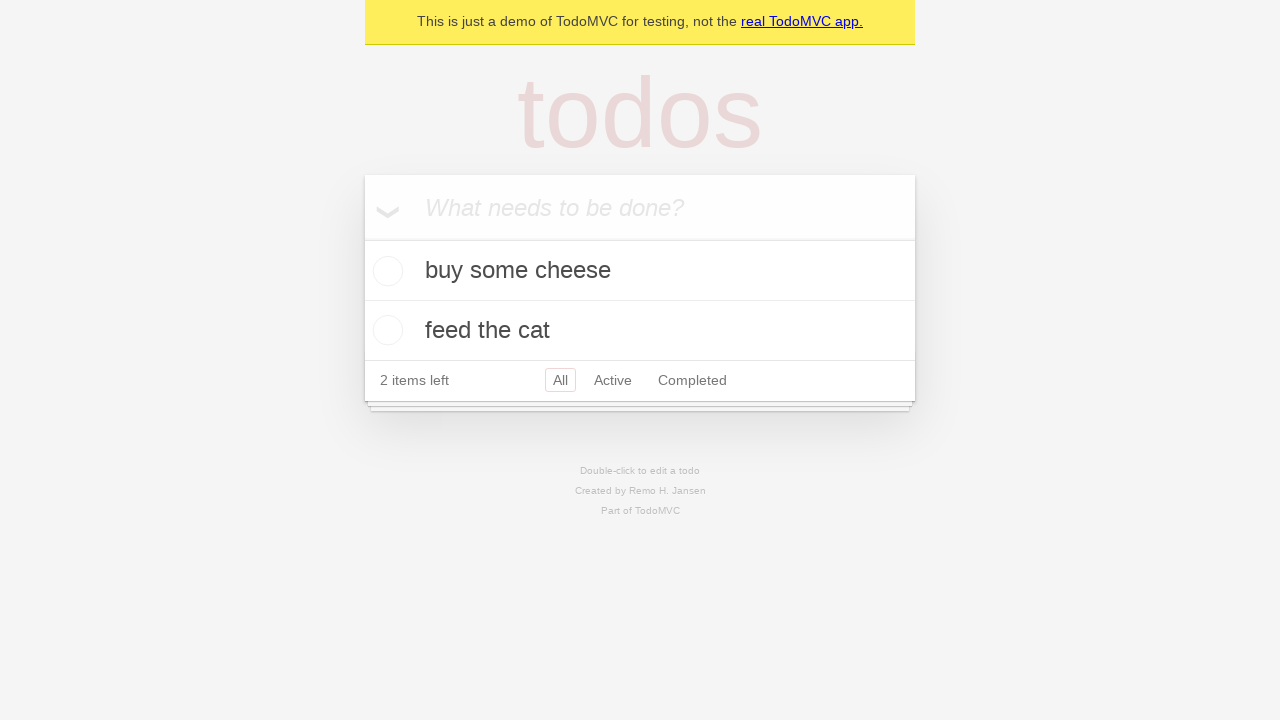

Filled todo input with 'book a doctors appointment' on internal:attr=[placeholder="What needs to be done?"i]
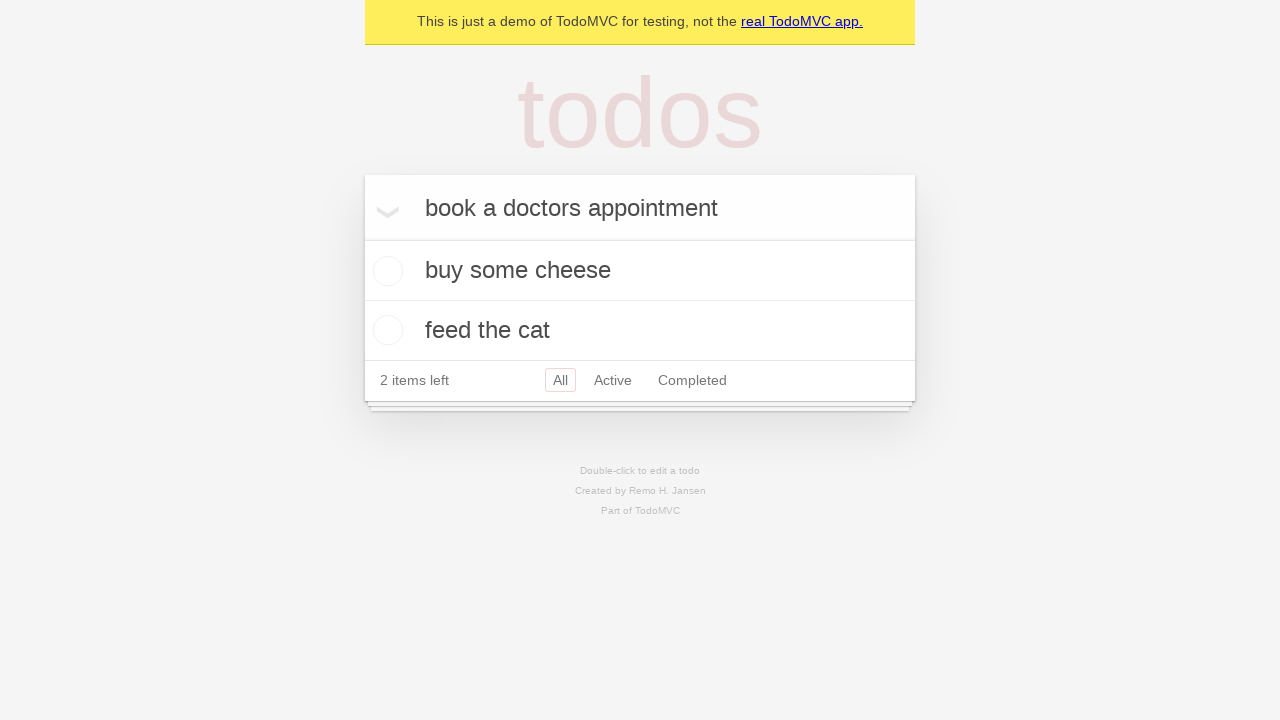

Pressed Enter to create third todo on internal:attr=[placeholder="What needs to be done?"i]
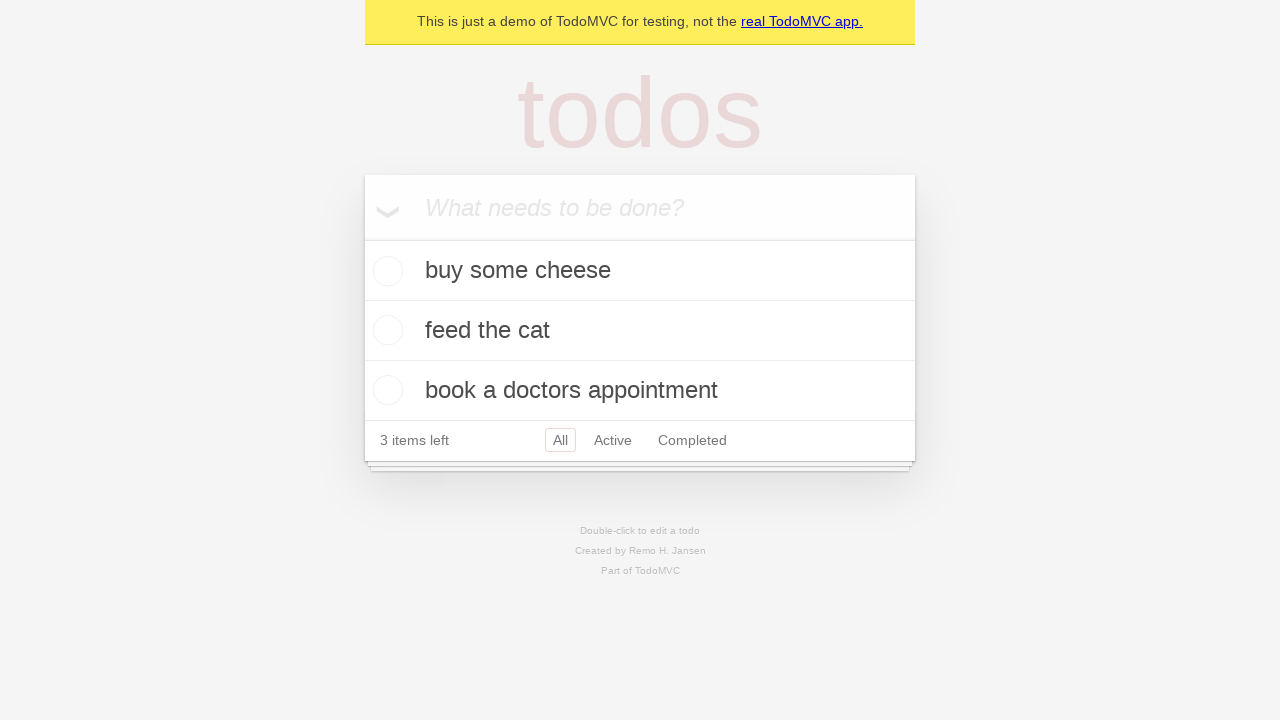

Verified all three todos were saved to localStorage
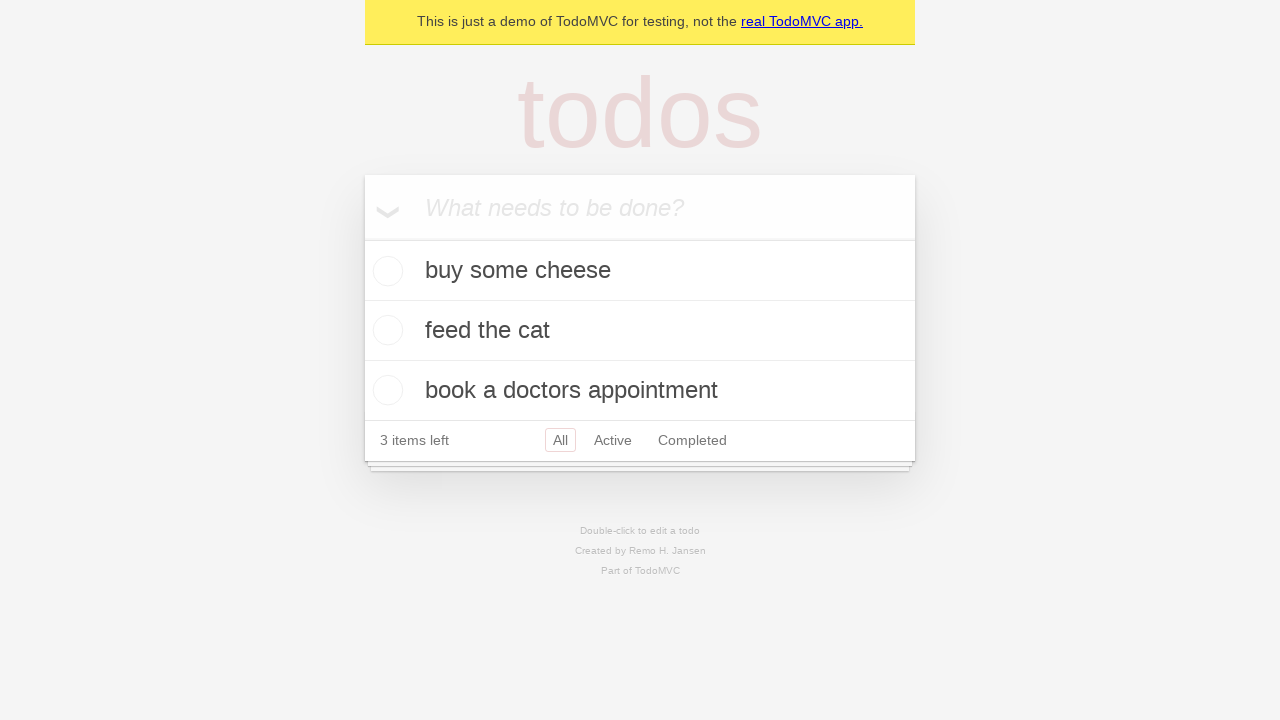

Checked the second todo item as completed at (385, 330) on internal:testid=[data-testid="todo-item"s] >> nth=1 >> internal:role=checkbox
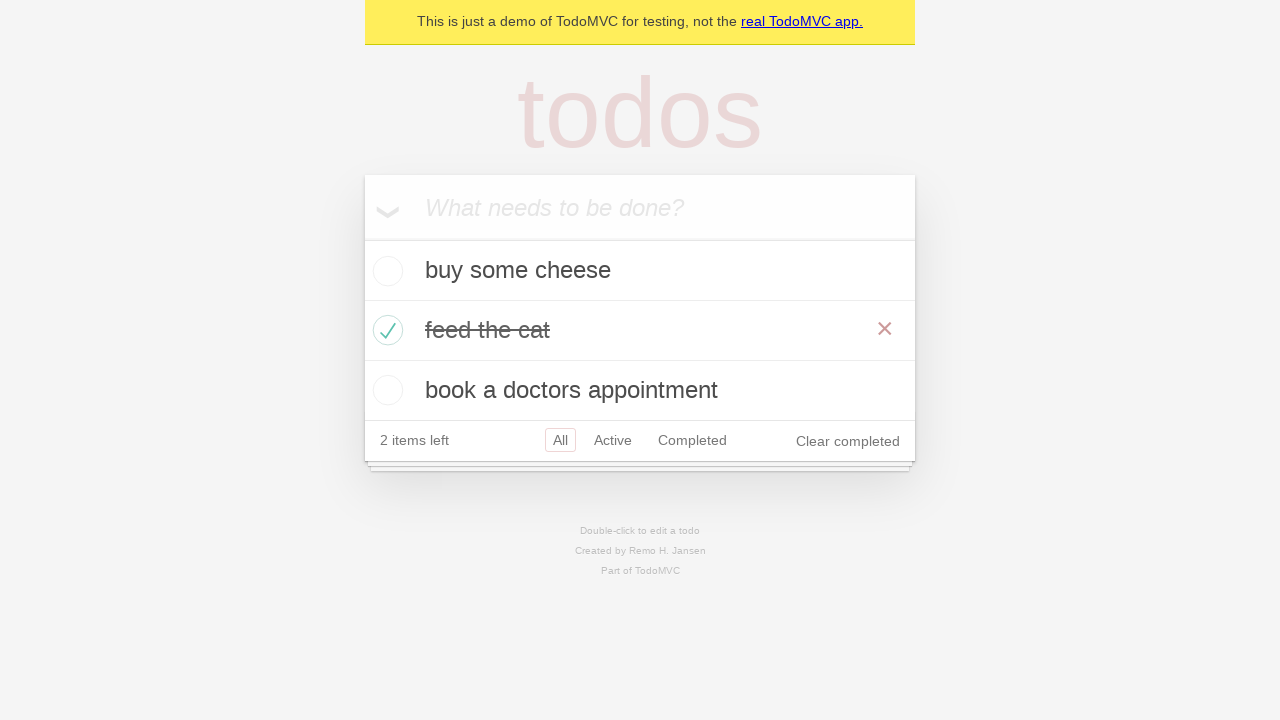

Verified second todo marked as completed in localStorage
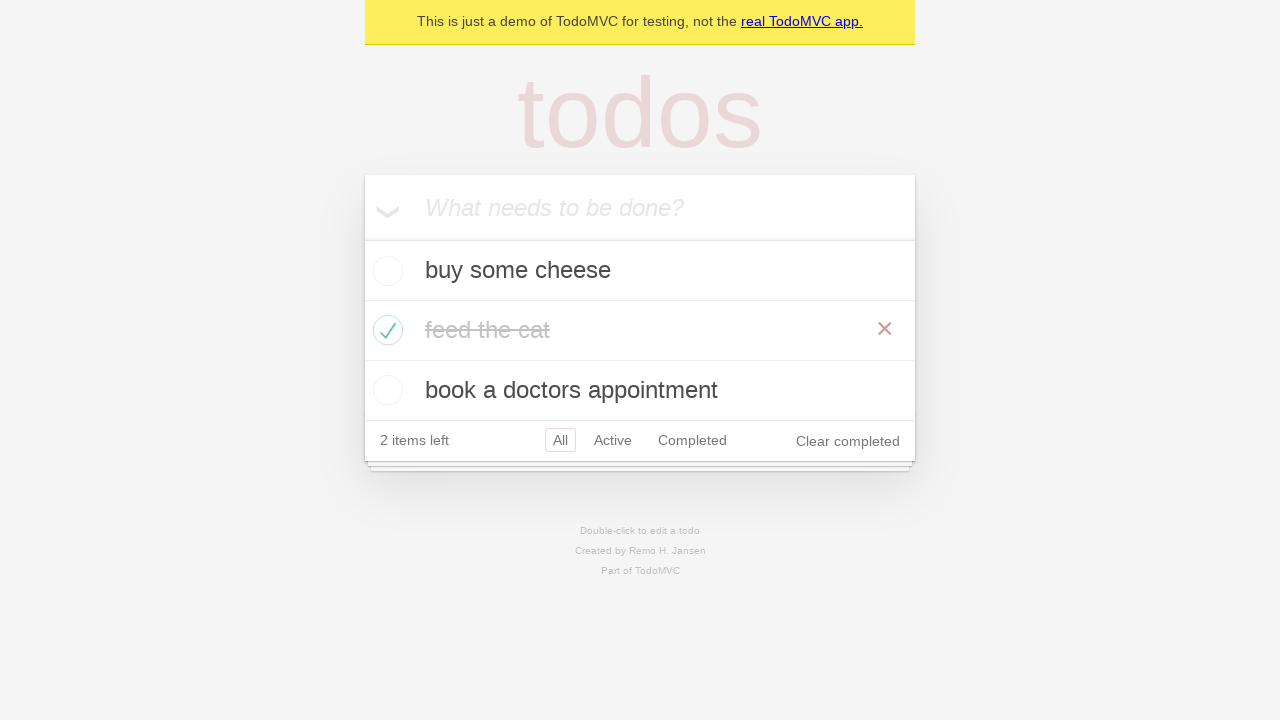

Clicked Active filter to display only active todos at (613, 440) on internal:role=link[name="Active"i]
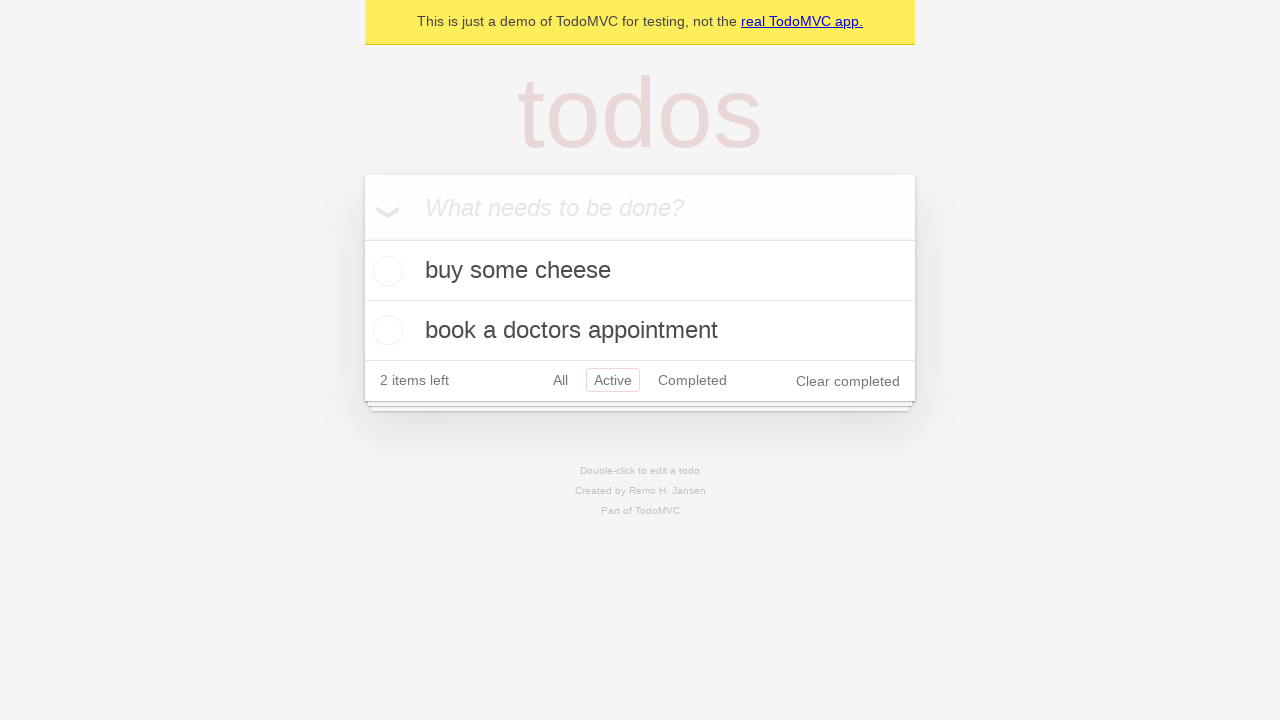

Clicked Completed filter to display only completed todos at (692, 380) on internal:role=link[name="Completed"i]
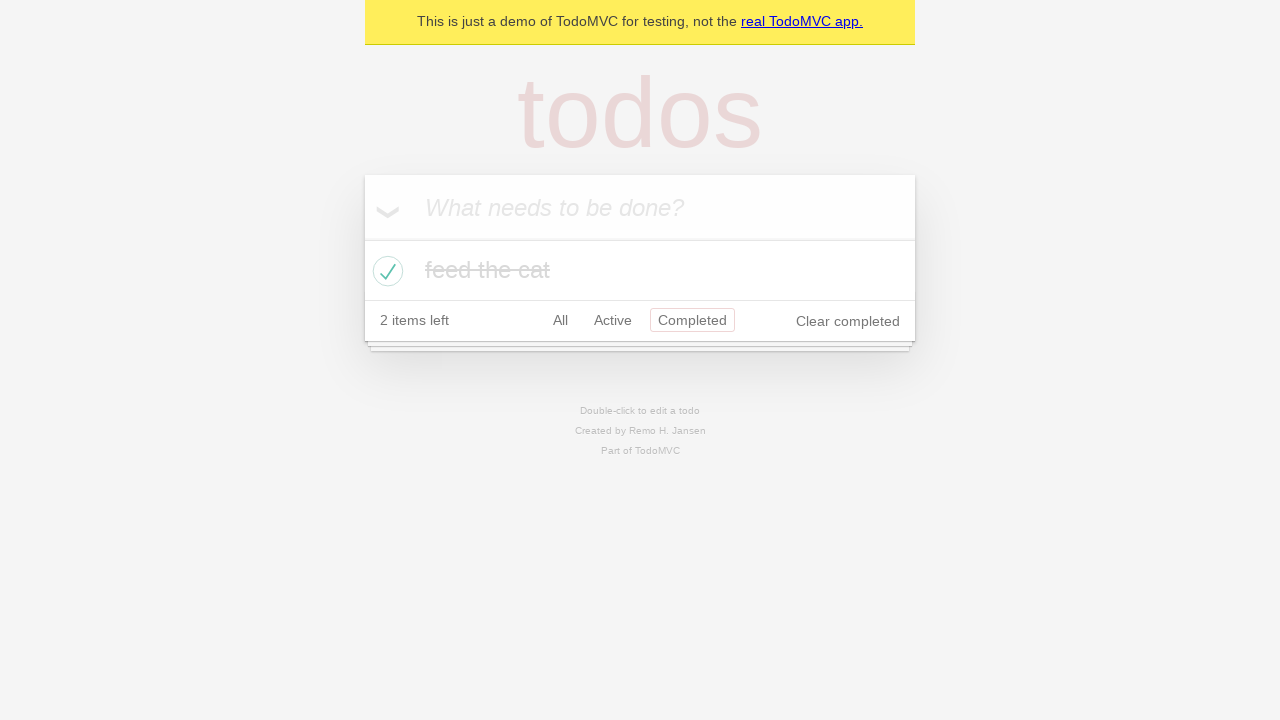

Clicked All filter to display all items at (560, 320) on internal:role=link[name="All"i]
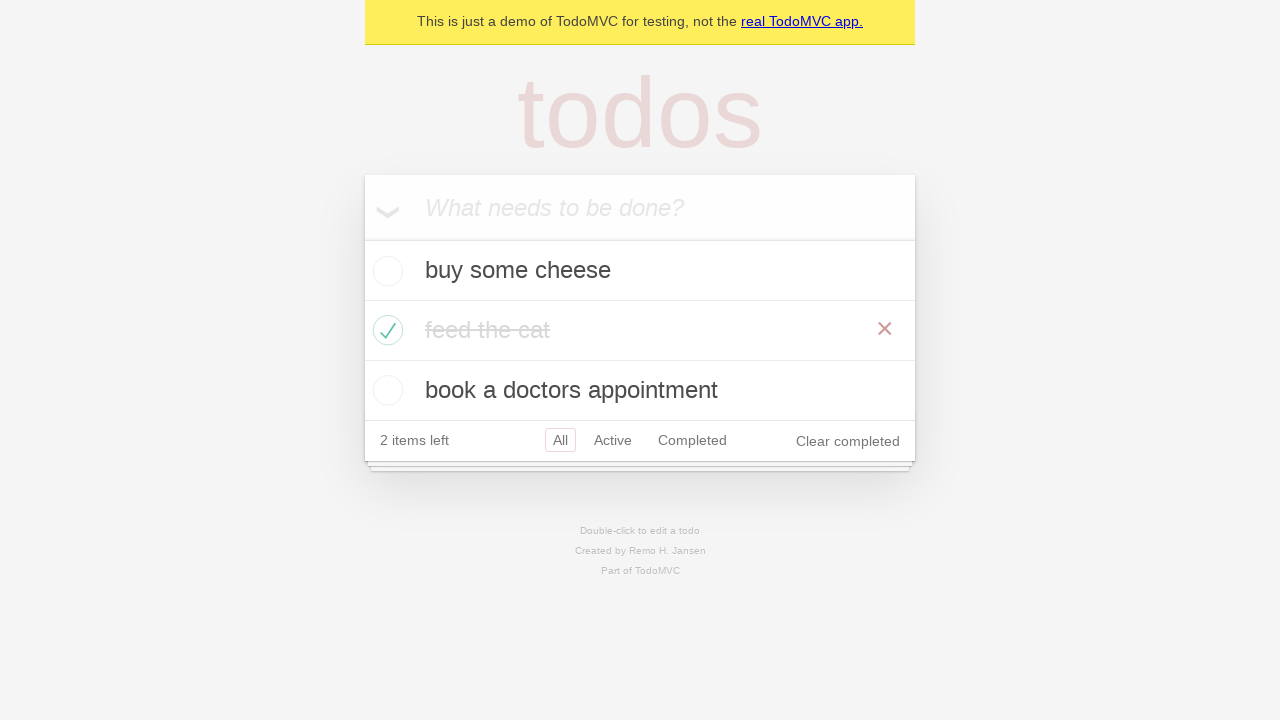

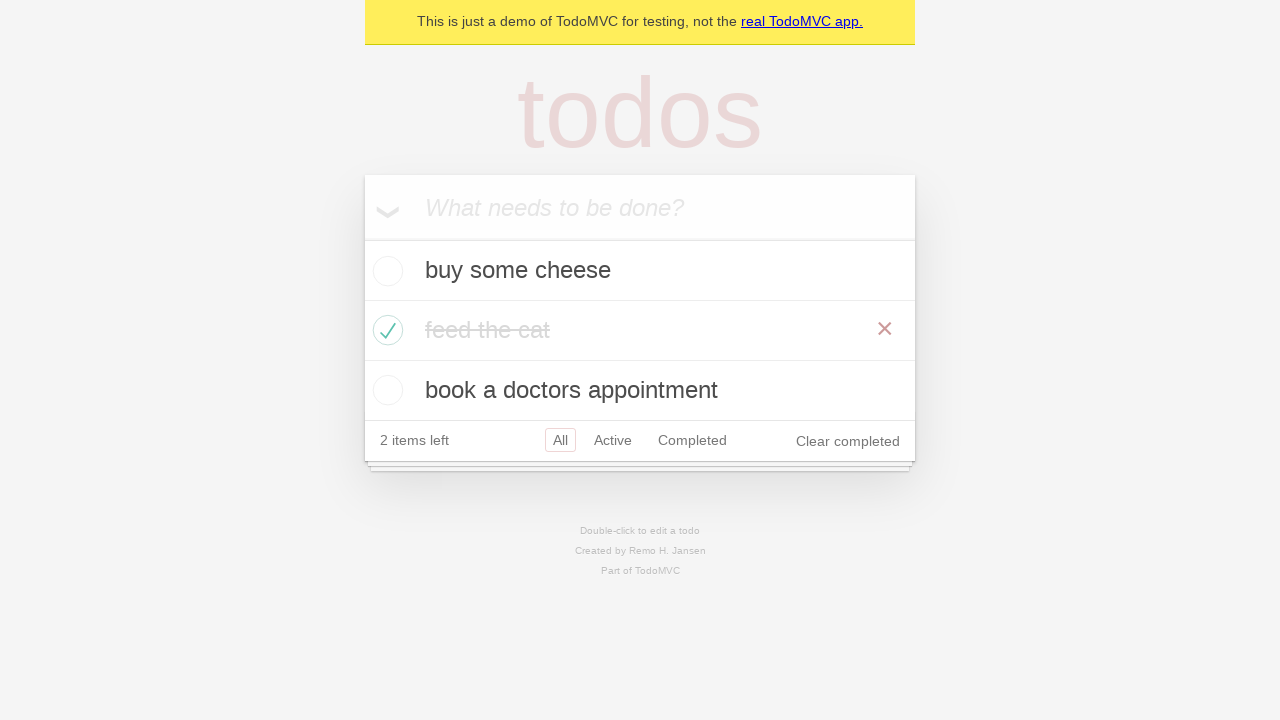